Tests file upload functionality by navigating to the file upload page, selecting a file, and submitting the upload form

Starting URL: https://the-internet.herokuapp.com/

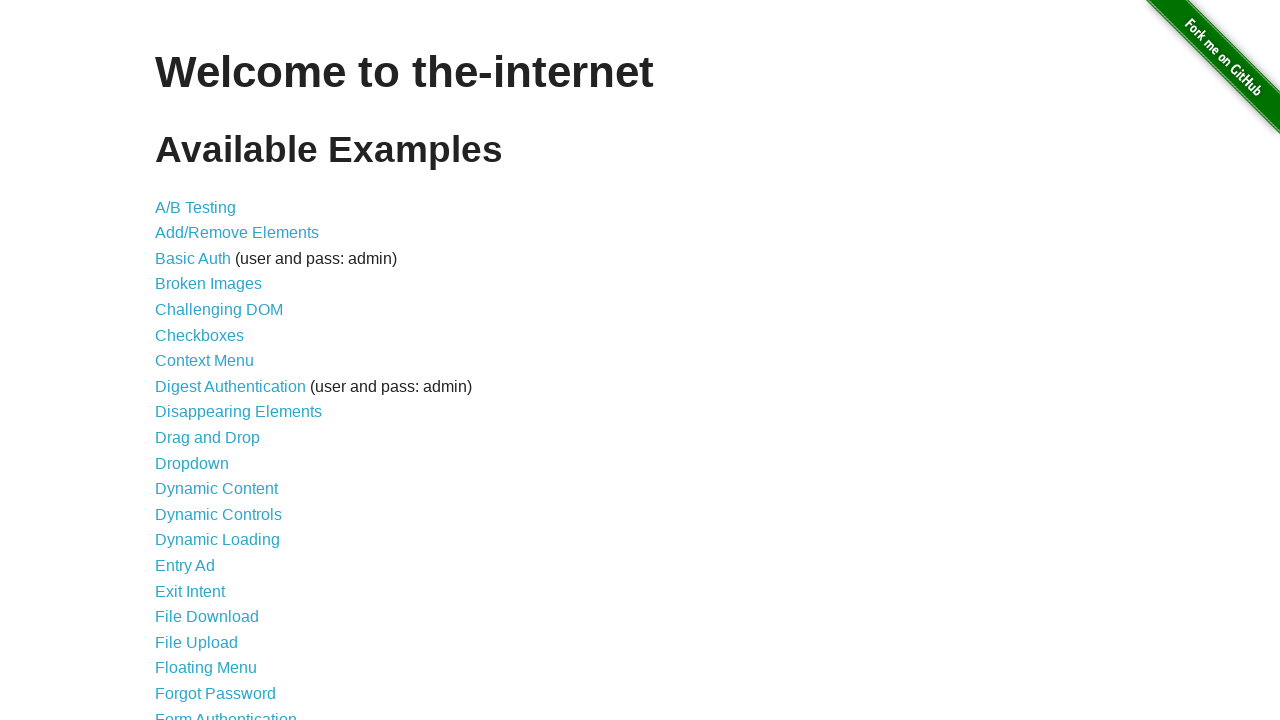

Clicked on File Upload link at (196, 642) on text=File Upload
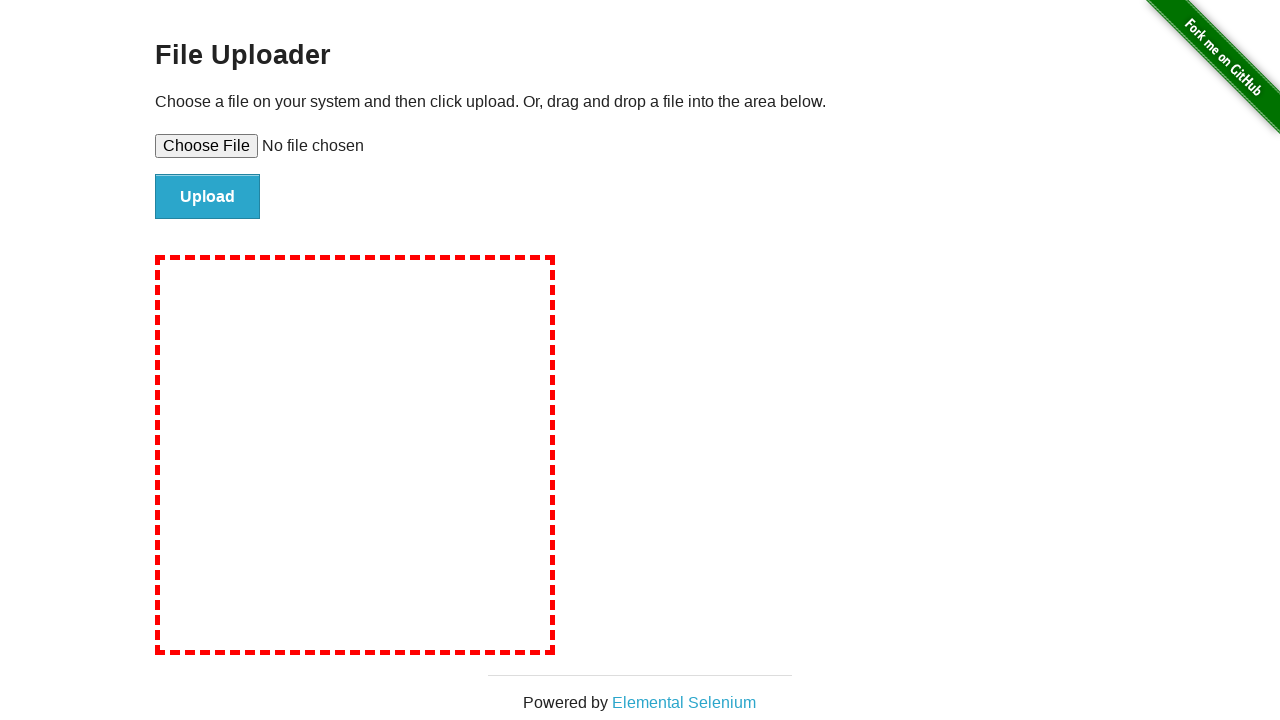

Selected temporary test file for upload
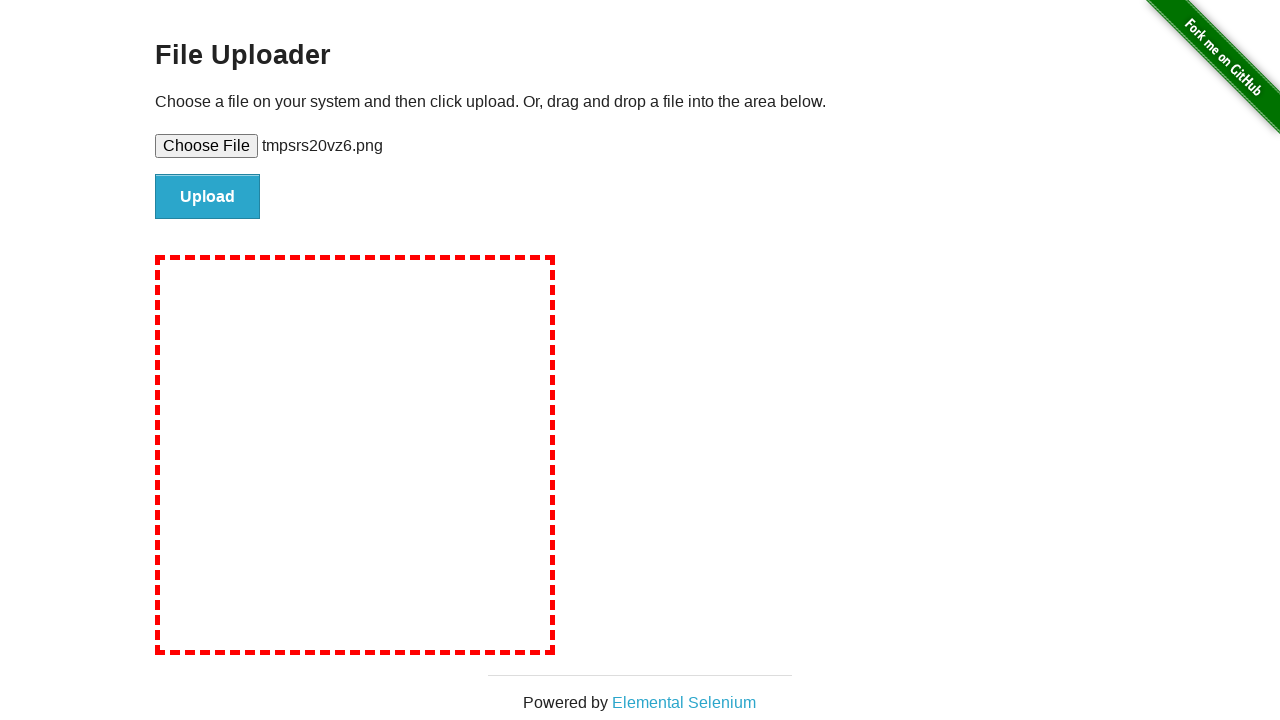

Clicked file upload submit button at (208, 197) on #file-submit
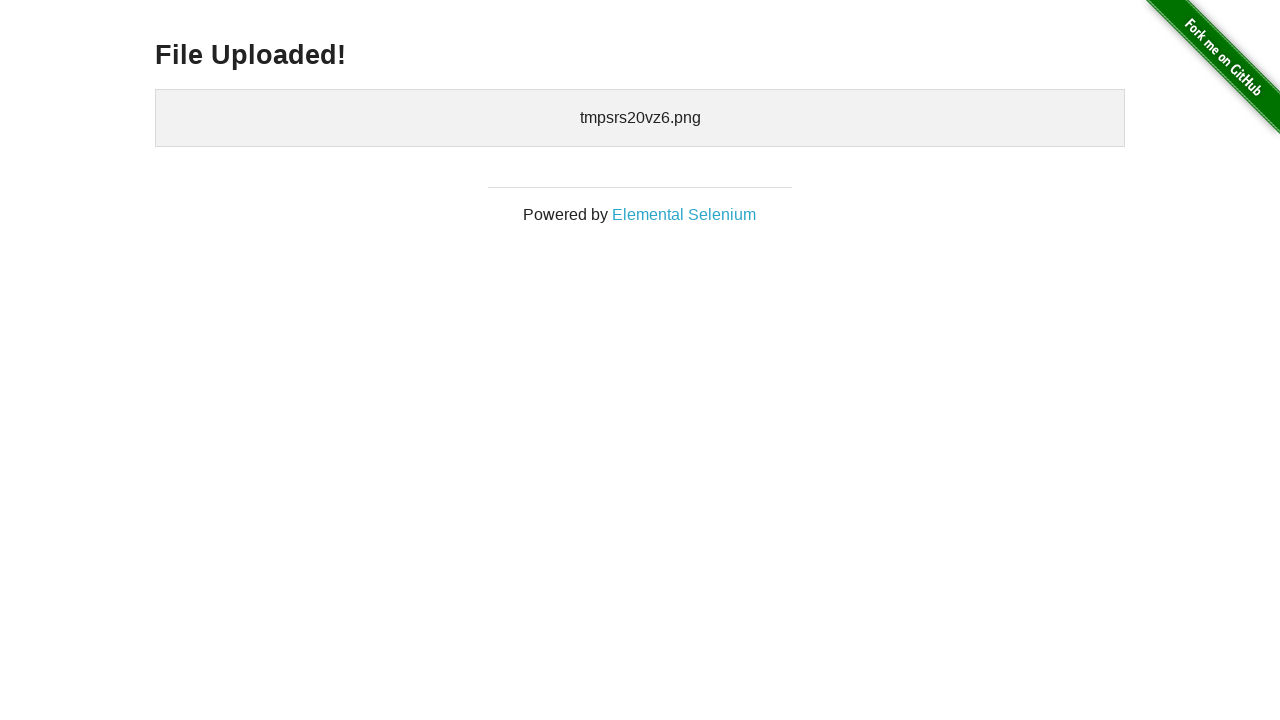

Waited for upload confirmation
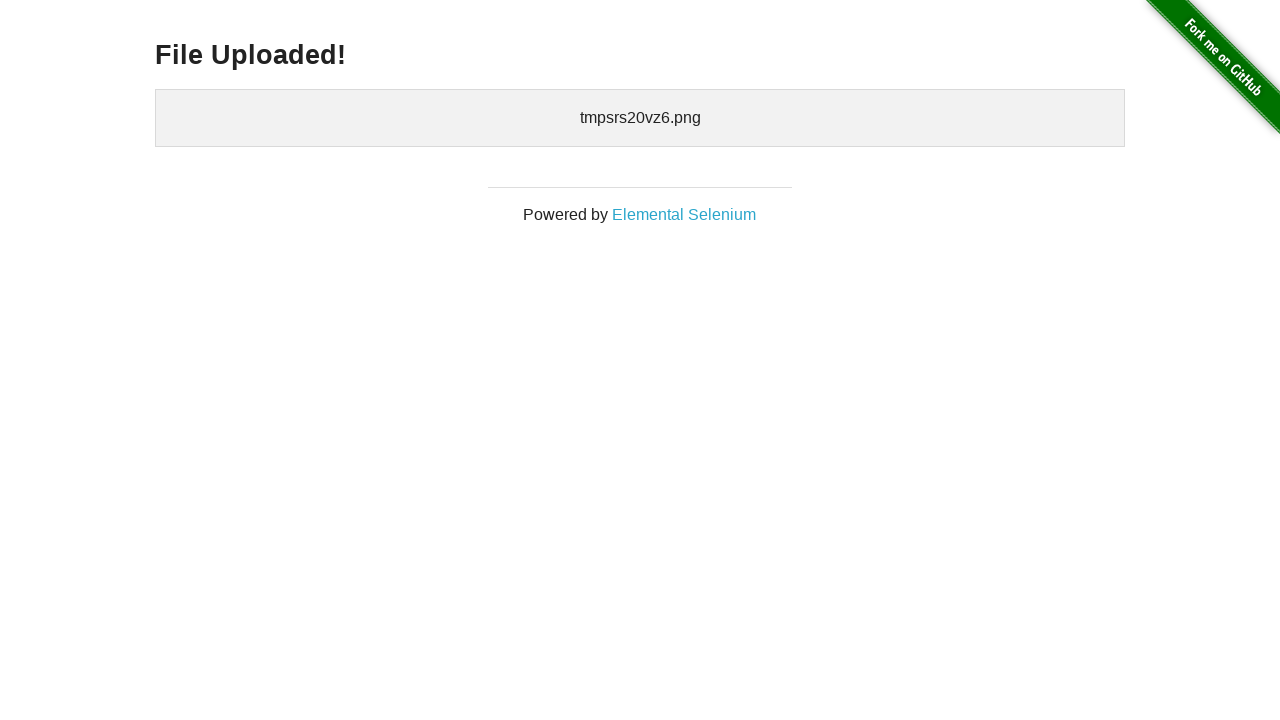

Cleaned up temporary file
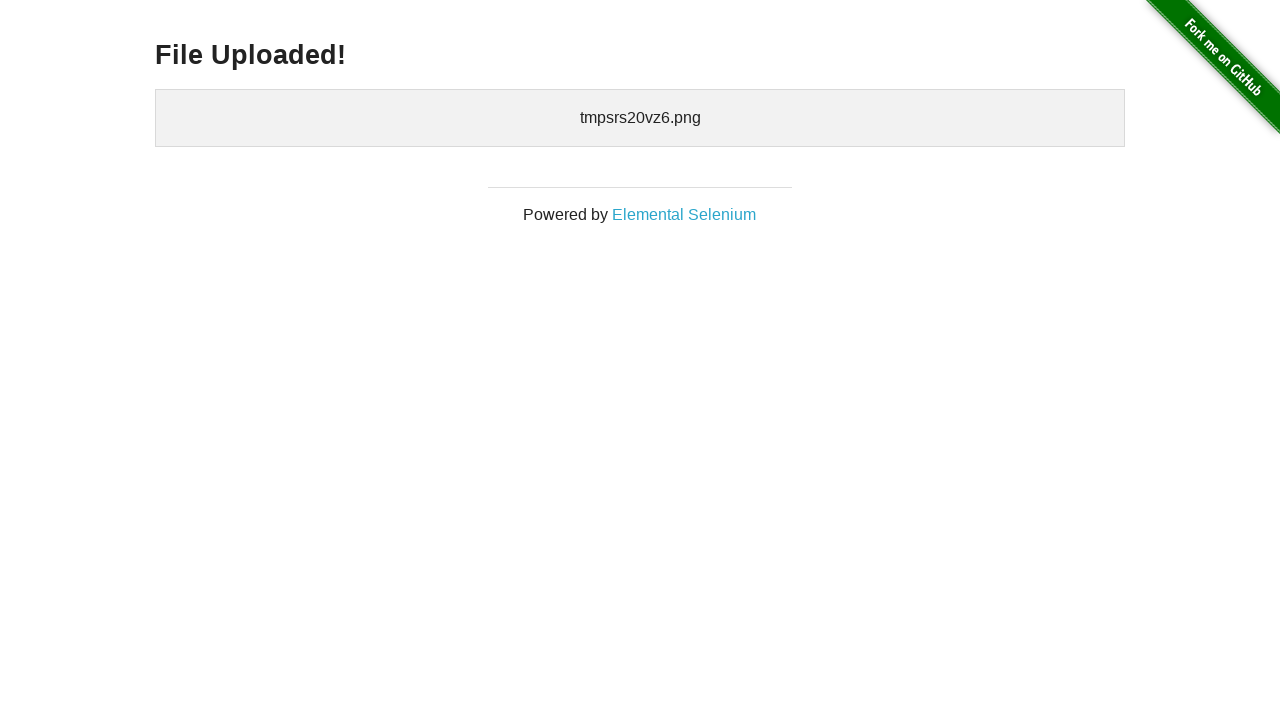

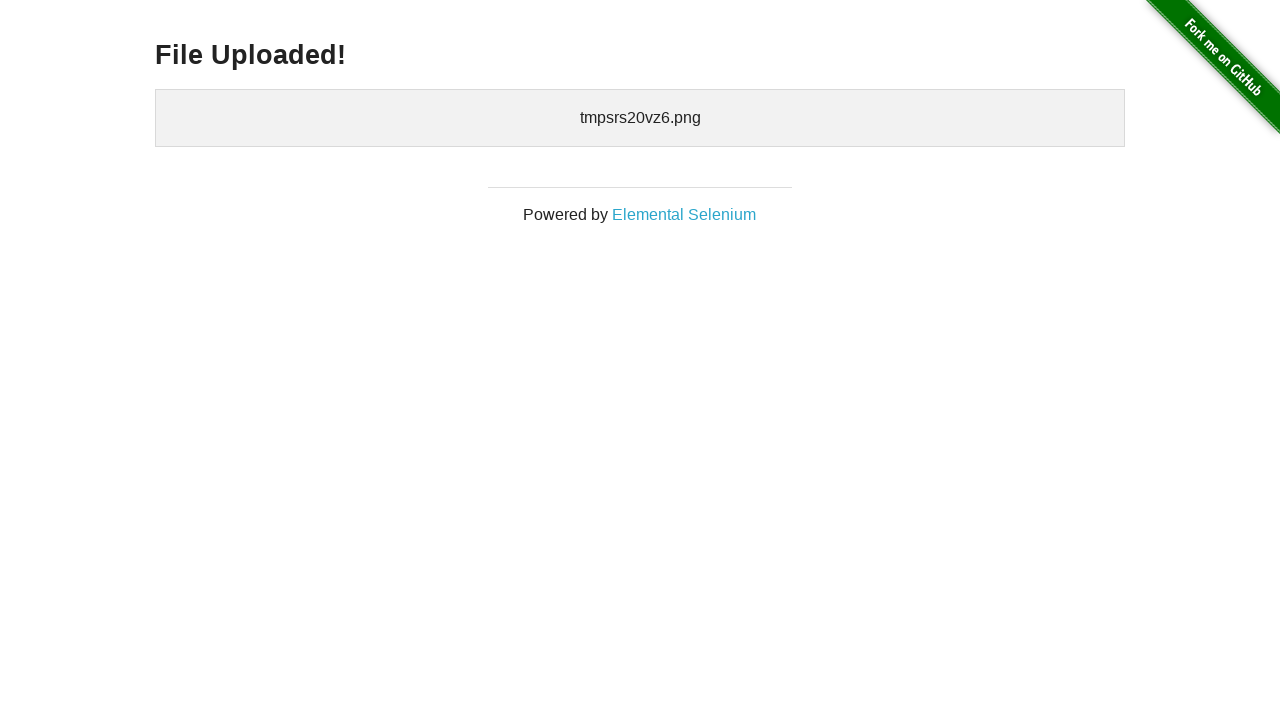